Tests clearing the complete state of all items by checking and unchecking toggle all

Starting URL: https://demo.playwright.dev/todomvc

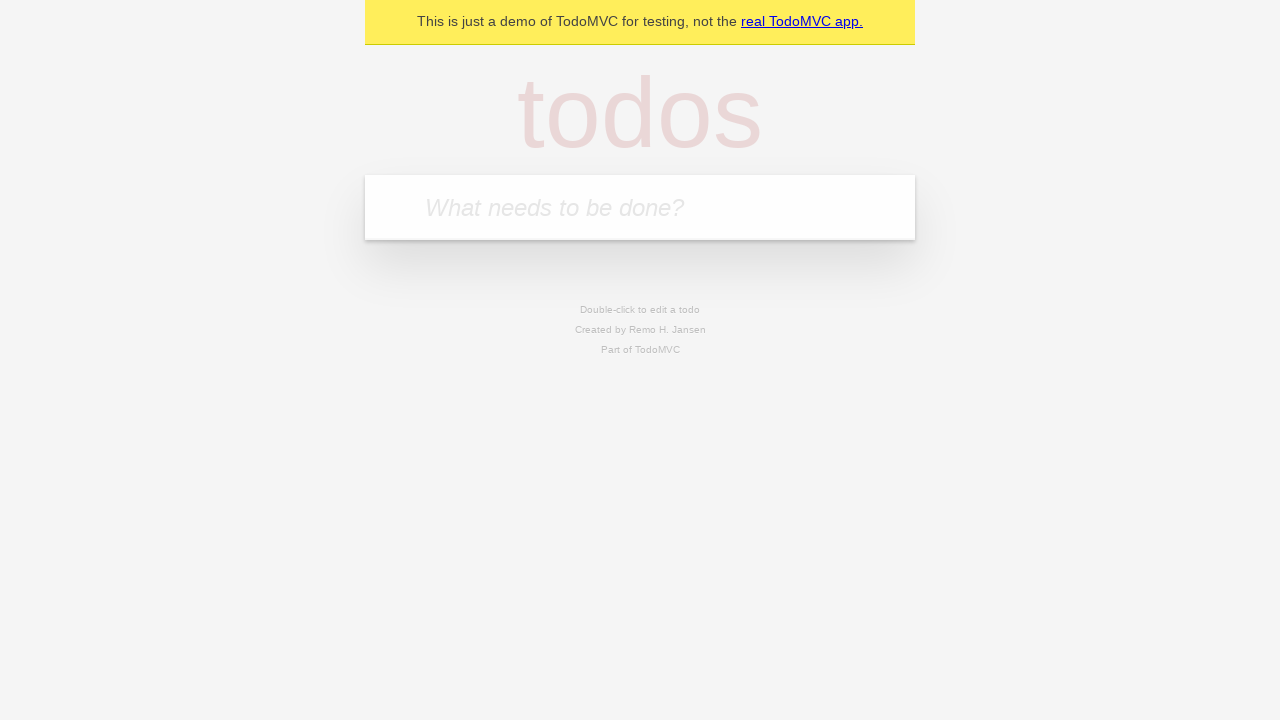

Filled todo input with 'buy some cheese' on internal:attr=[placeholder="What needs to be done?"i]
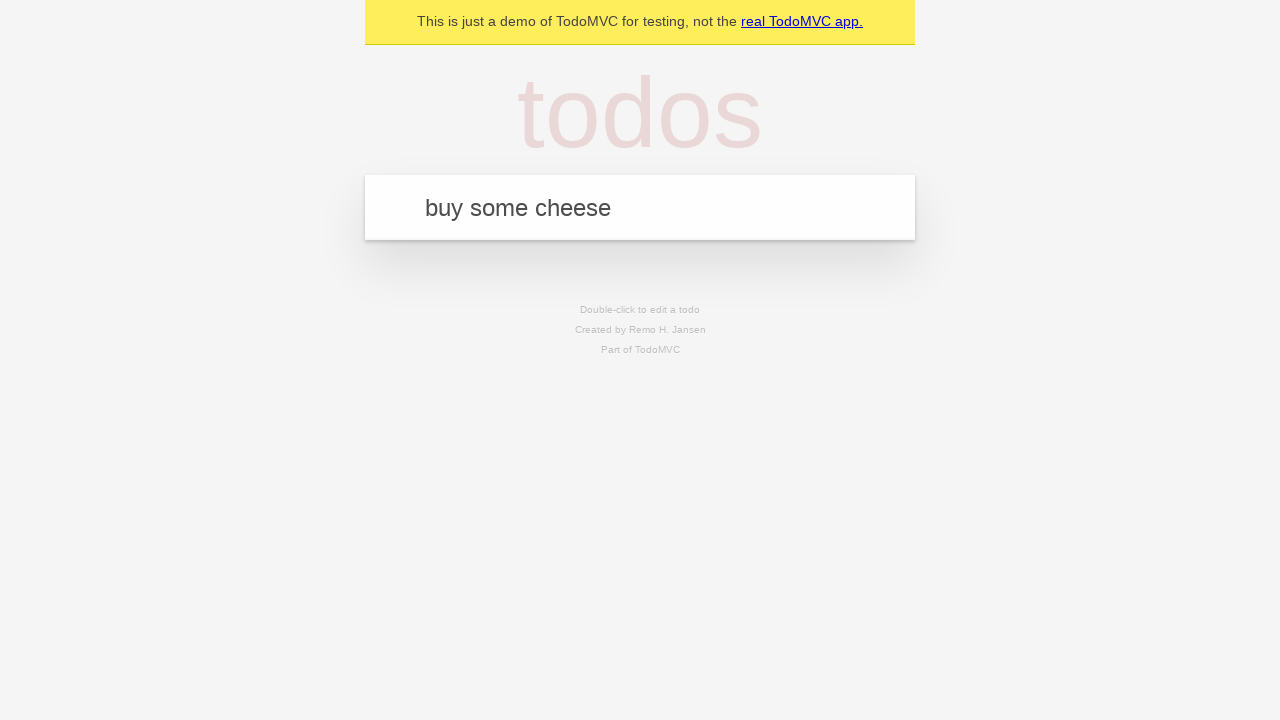

Pressed Enter to create first todo 'buy some cheese' on internal:attr=[placeholder="What needs to be done?"i]
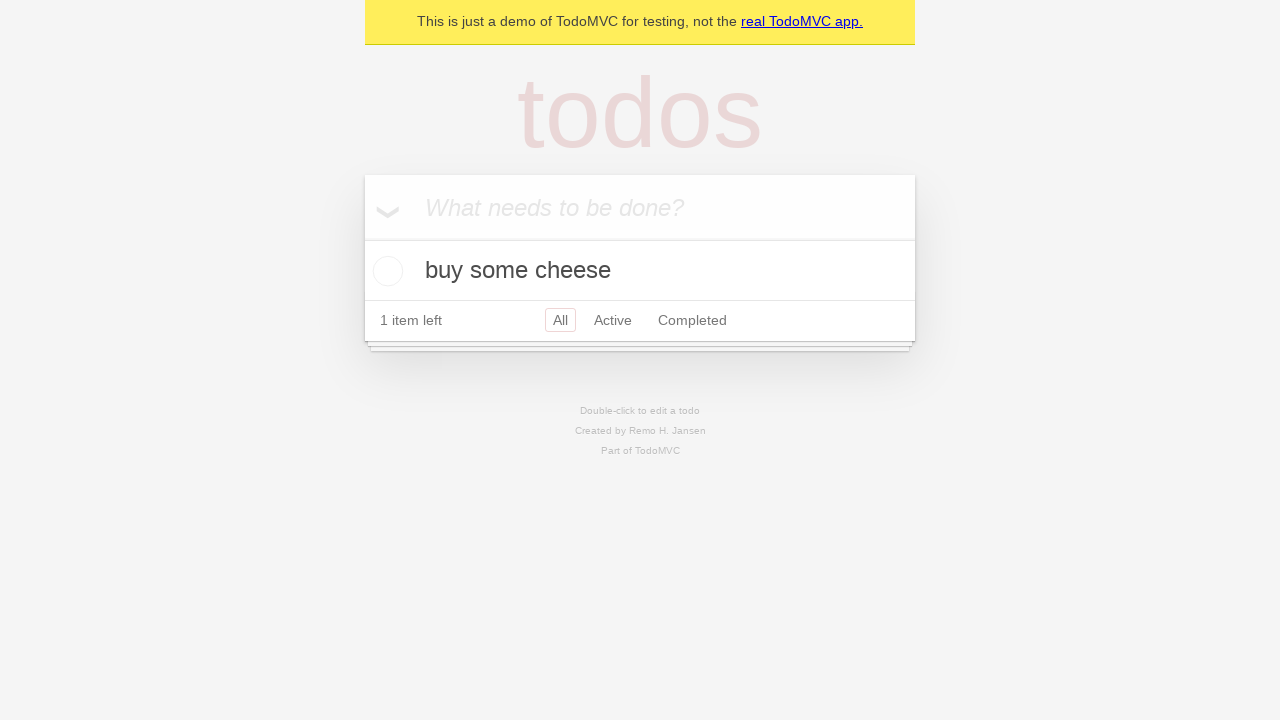

Filled todo input with 'feed the cat' on internal:attr=[placeholder="What needs to be done?"i]
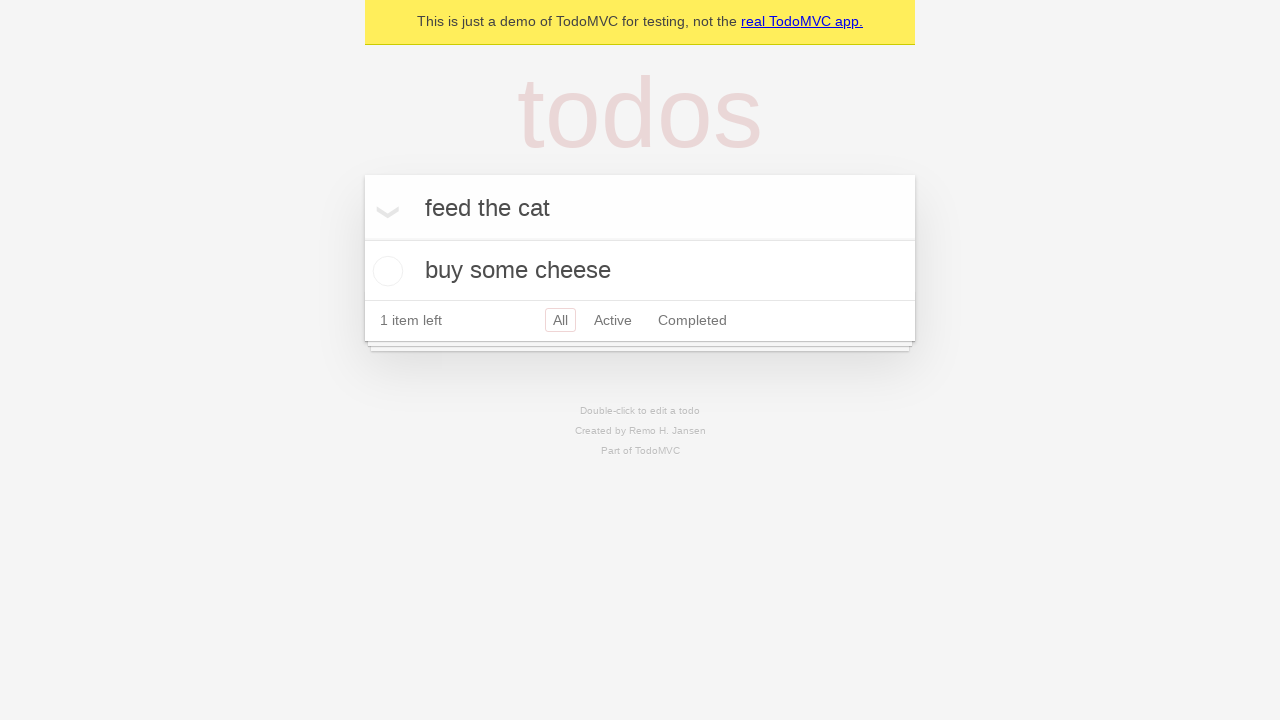

Pressed Enter to create second todo 'feed the cat' on internal:attr=[placeholder="What needs to be done?"i]
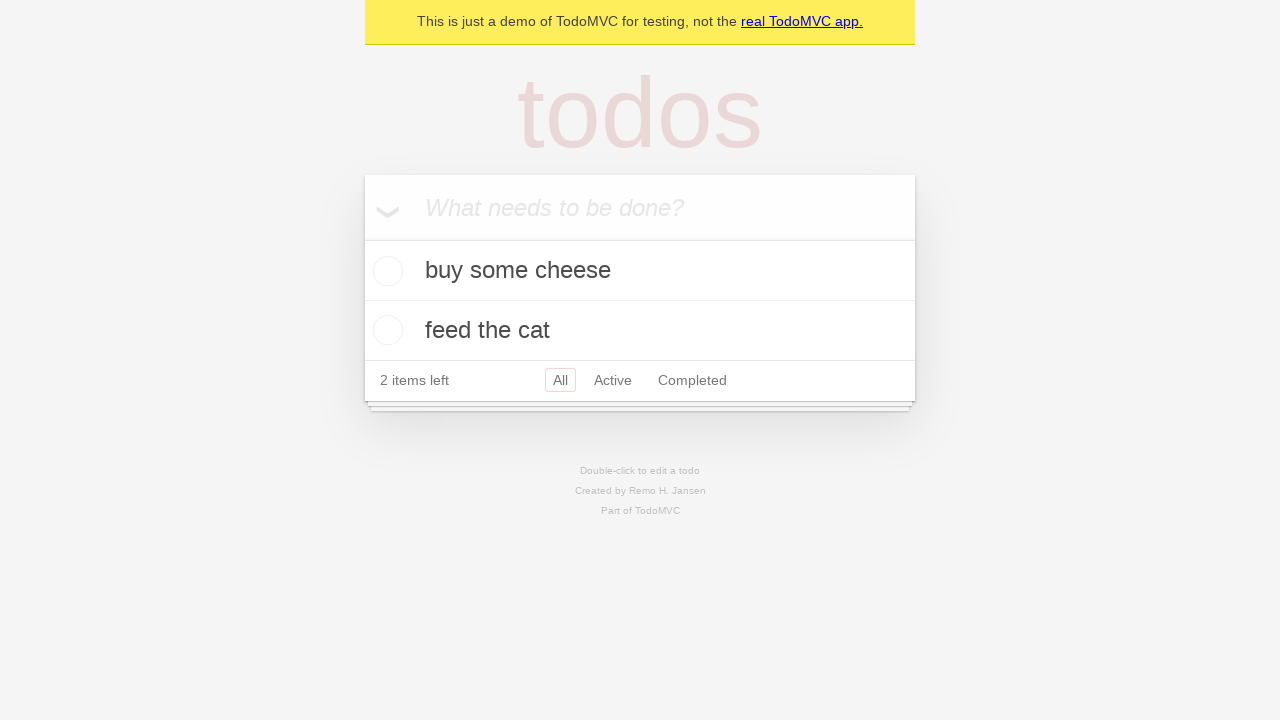

Filled todo input with 'book a doctors appointment' on internal:attr=[placeholder="What needs to be done?"i]
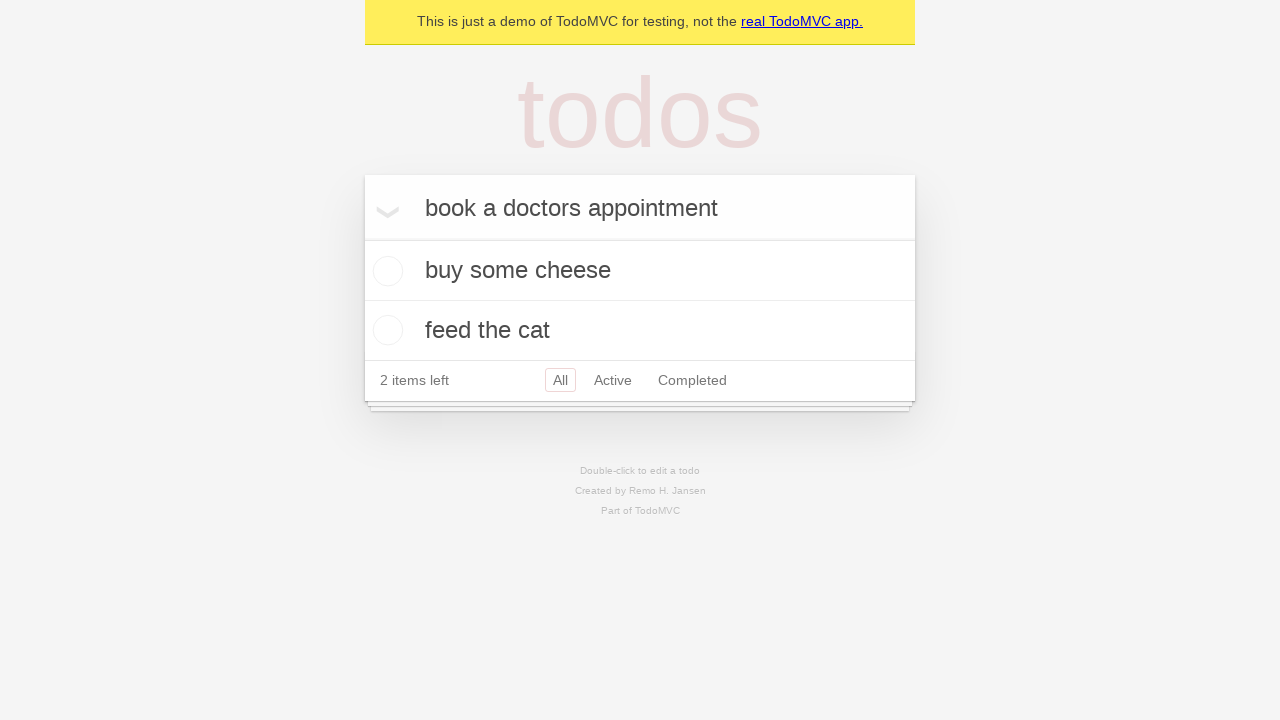

Pressed Enter to create third todo 'book a doctors appointment' on internal:attr=[placeholder="What needs to be done?"i]
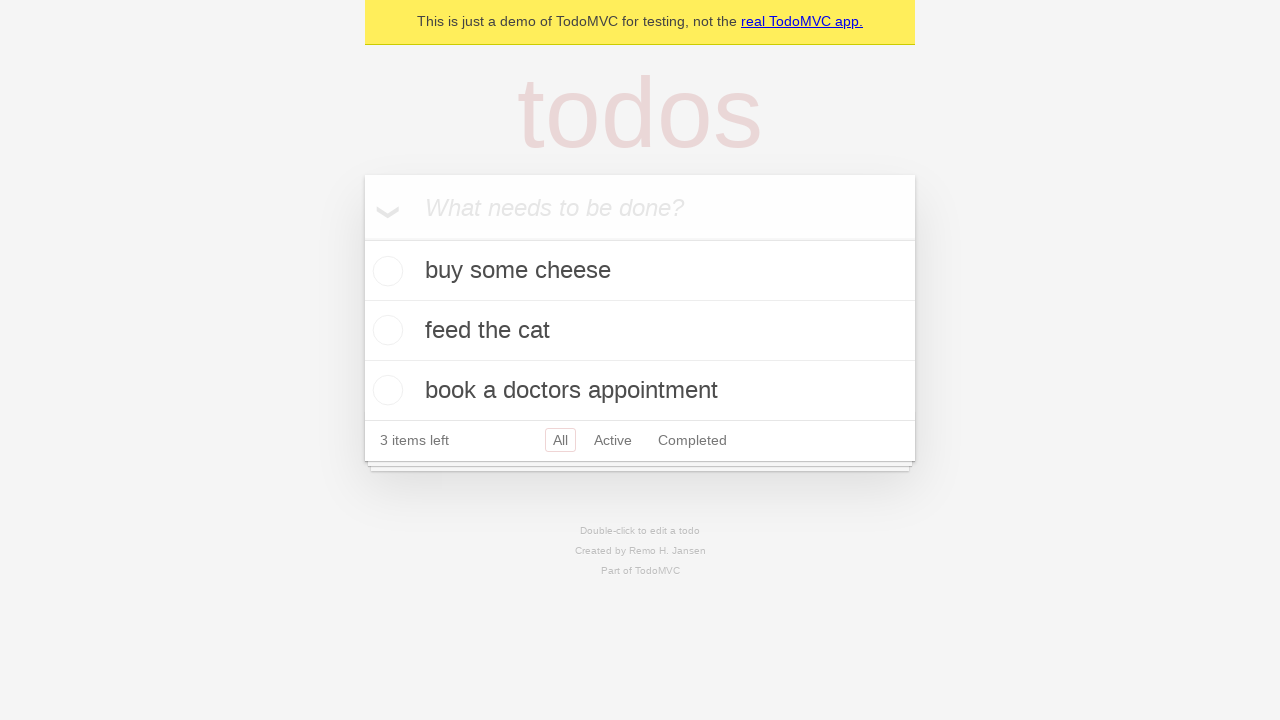

Checked 'Mark all as complete' toggle to mark all todos as complete at (362, 238) on internal:label="Mark all as complete"i
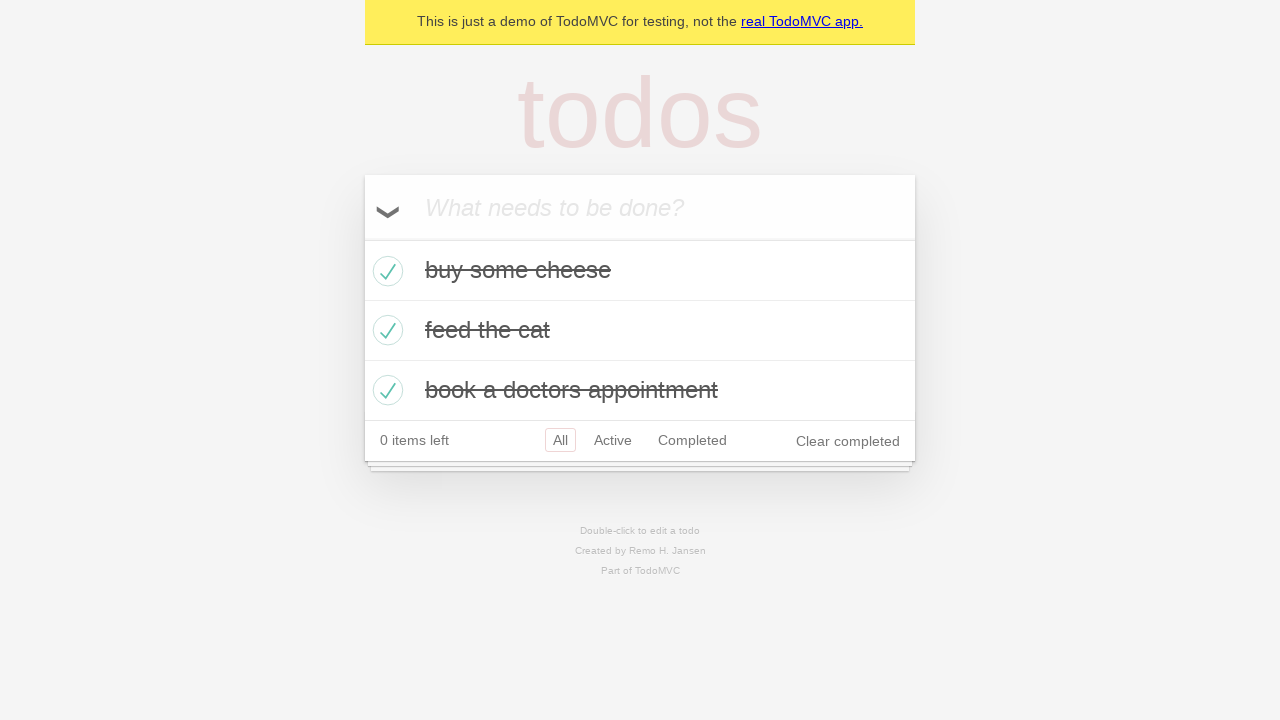

Unchecked 'Mark all as complete' toggle to clear complete state of all todos at (362, 238) on internal:label="Mark all as complete"i
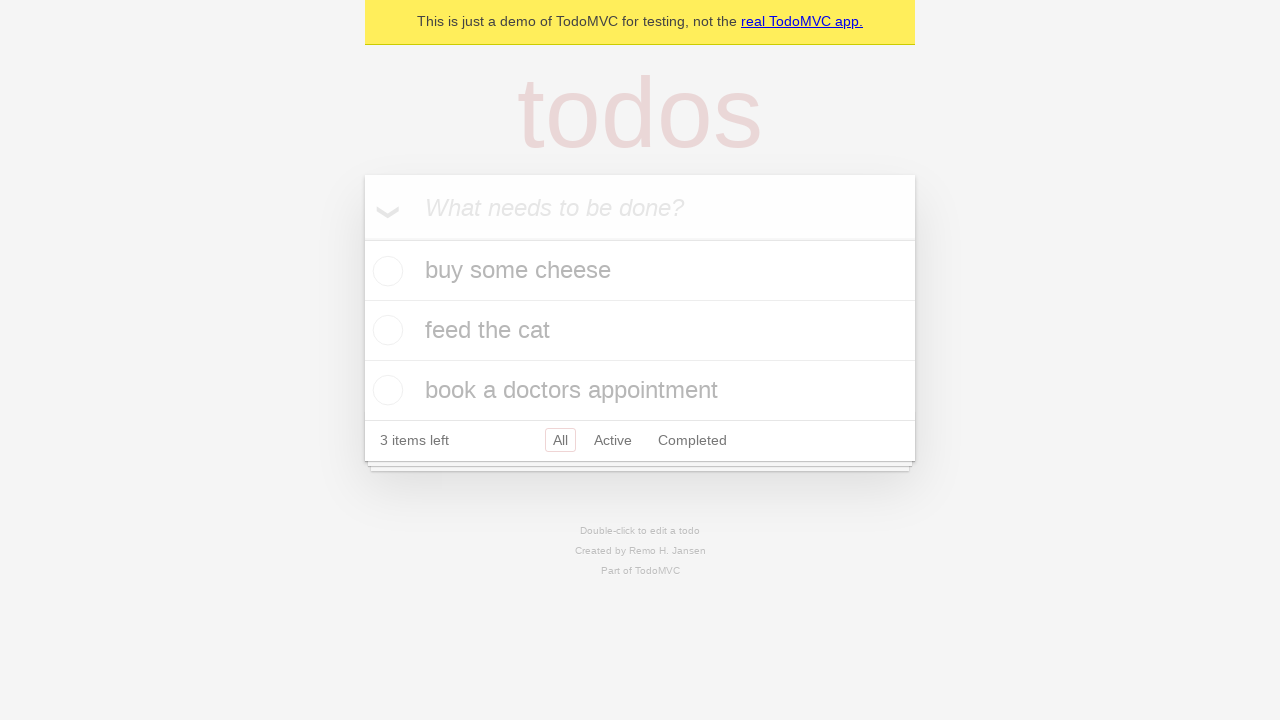

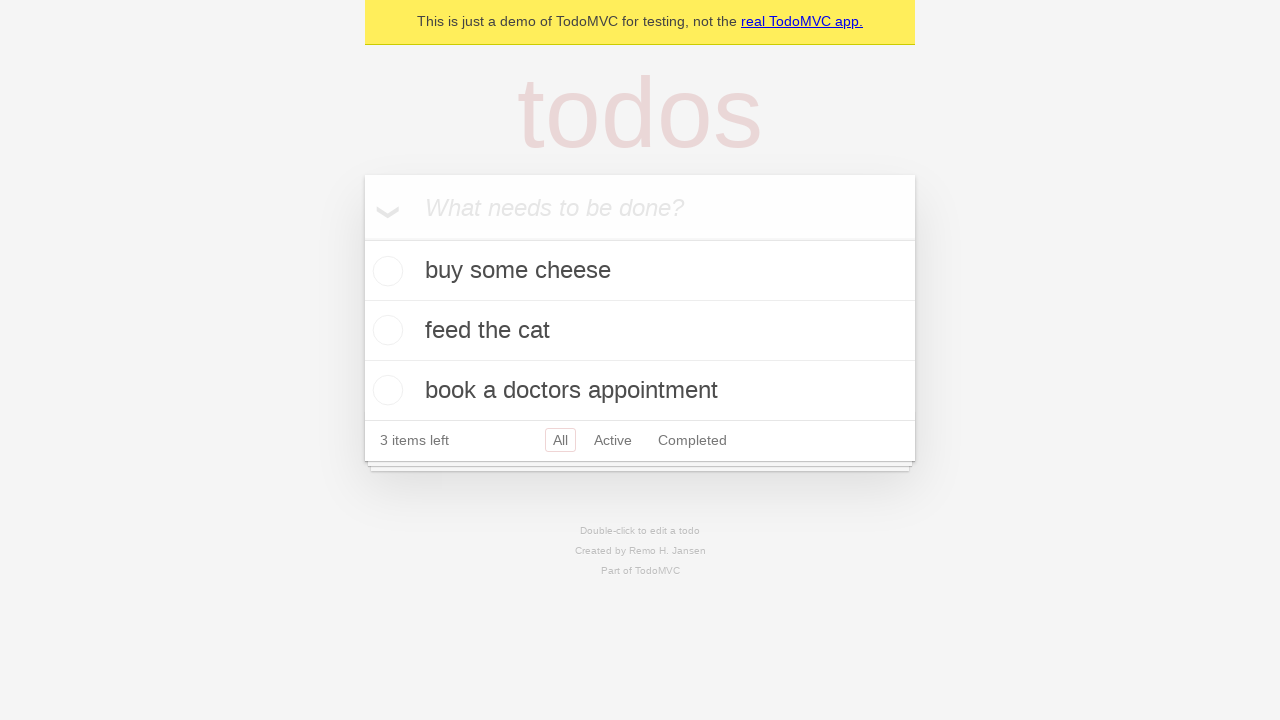